Tests dynamic element manipulation by adding multiple elements via button clicks and then verifying the created delete buttons are present

Starting URL: http://the-internet.herokuapp.com/add_remove_elements/

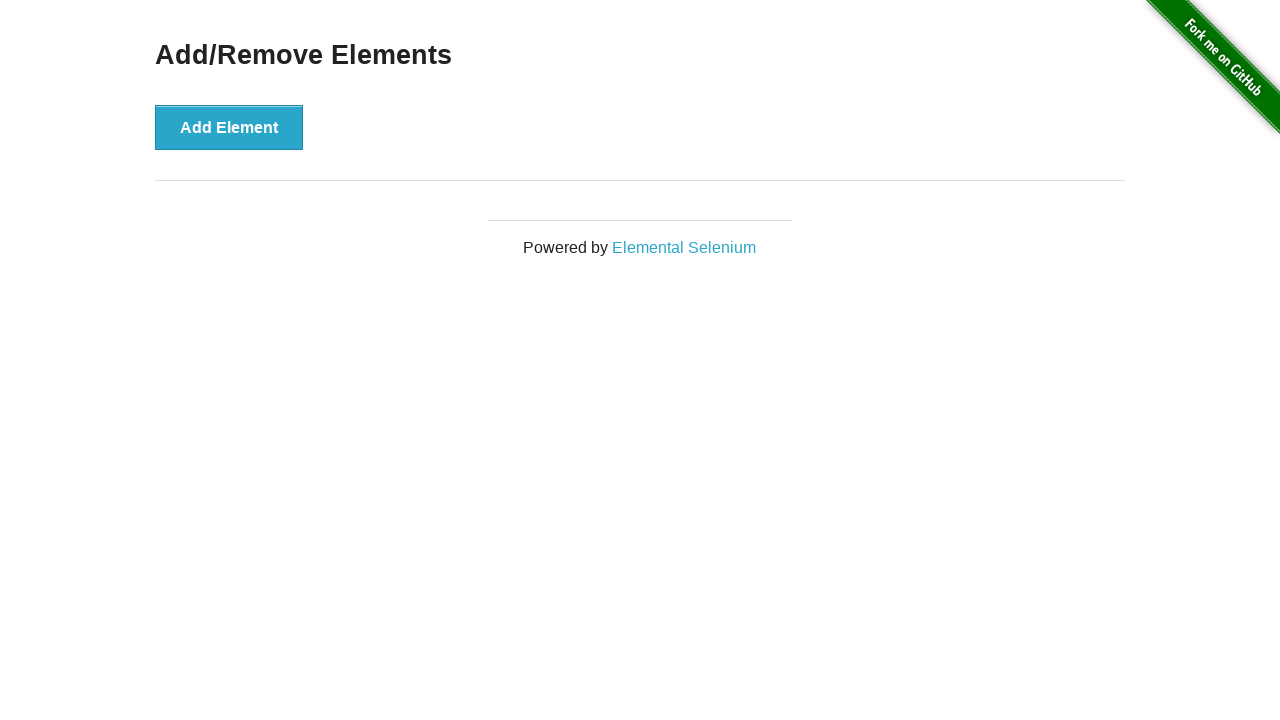

Navigated to add/remove elements page
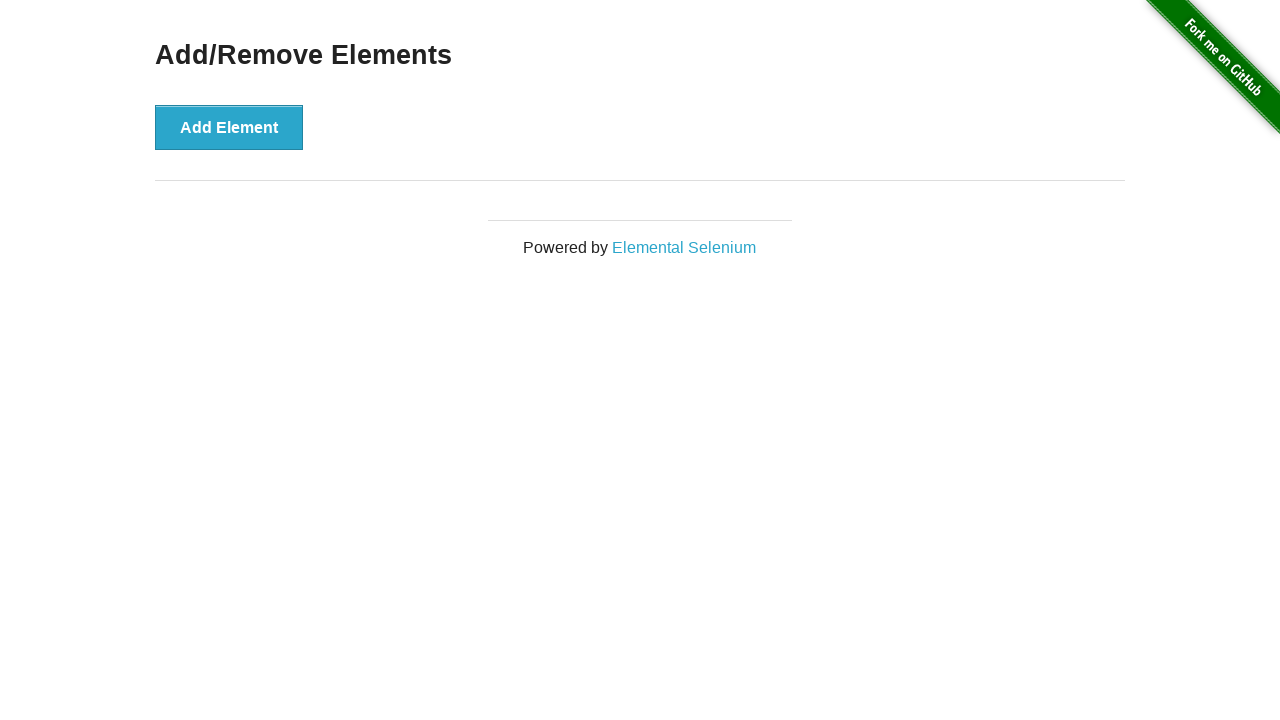

Clicked 'Add Element' button (click 1 of 5) at (229, 127) on xpath=//button[text()="Add Element"]
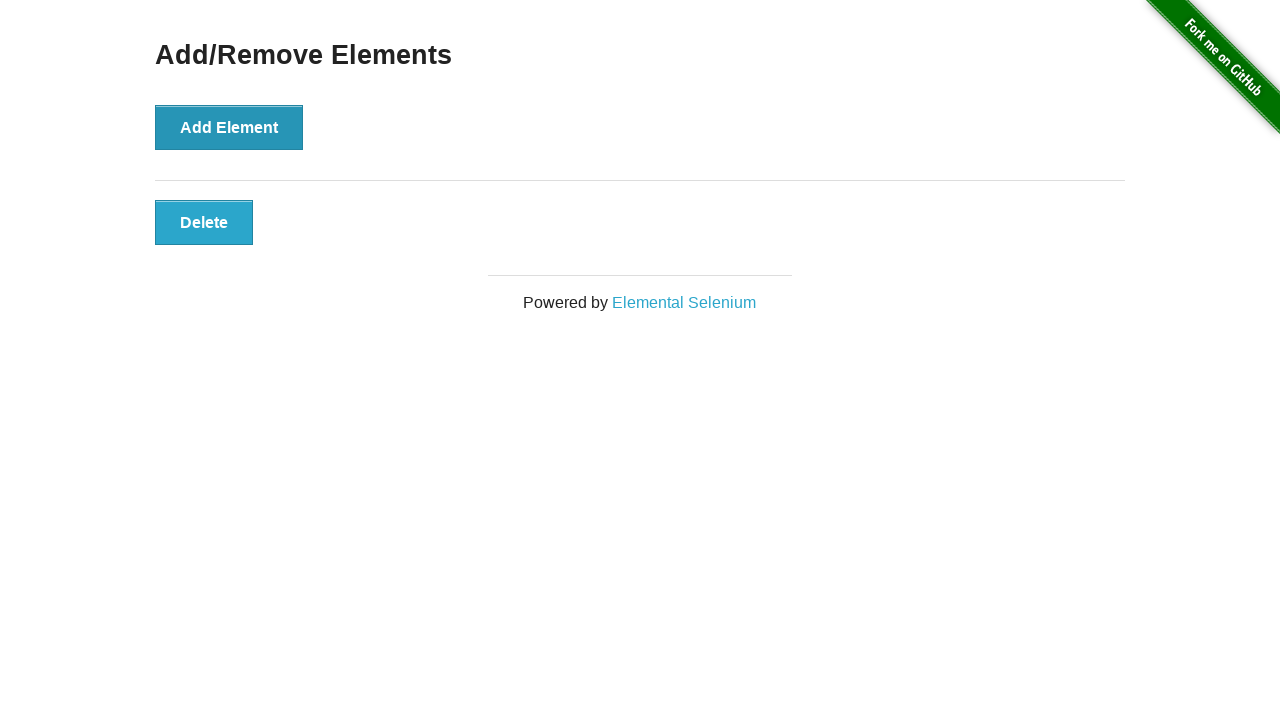

Clicked 'Add Element' button (click 2 of 5) at (229, 127) on xpath=//button[text()="Add Element"]
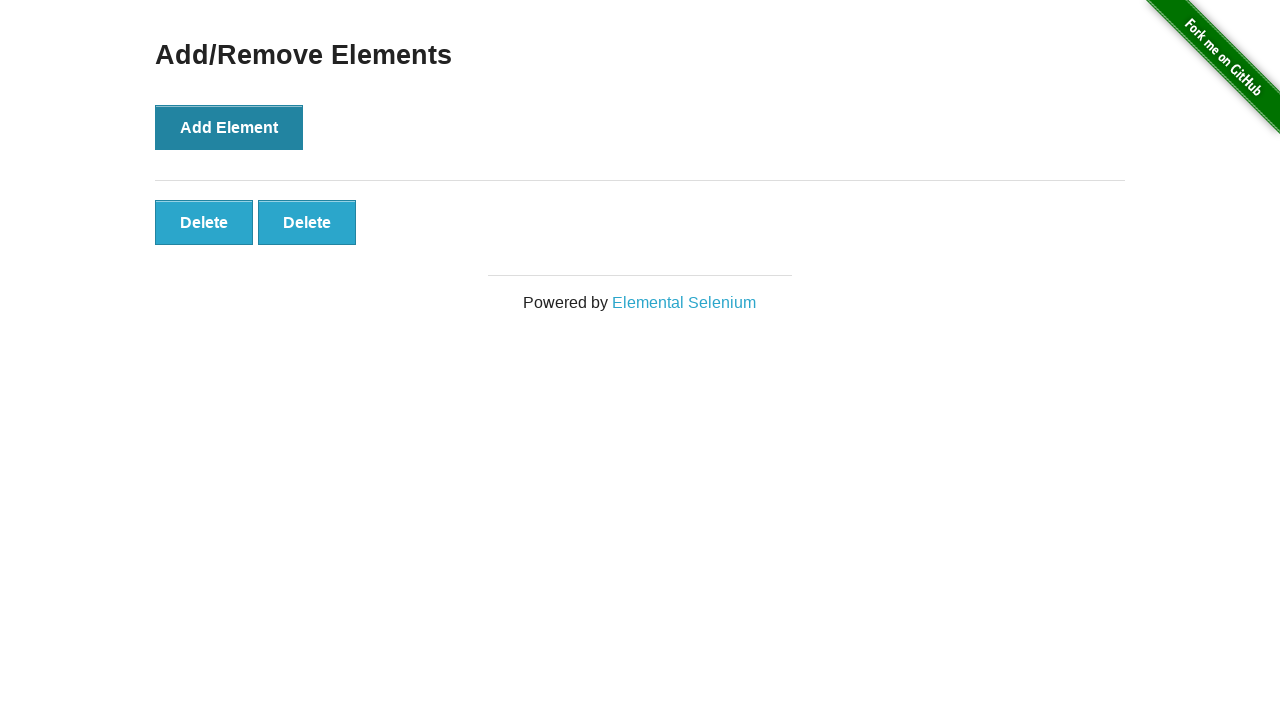

Clicked 'Add Element' button (click 3 of 5) at (229, 127) on xpath=//button[text()="Add Element"]
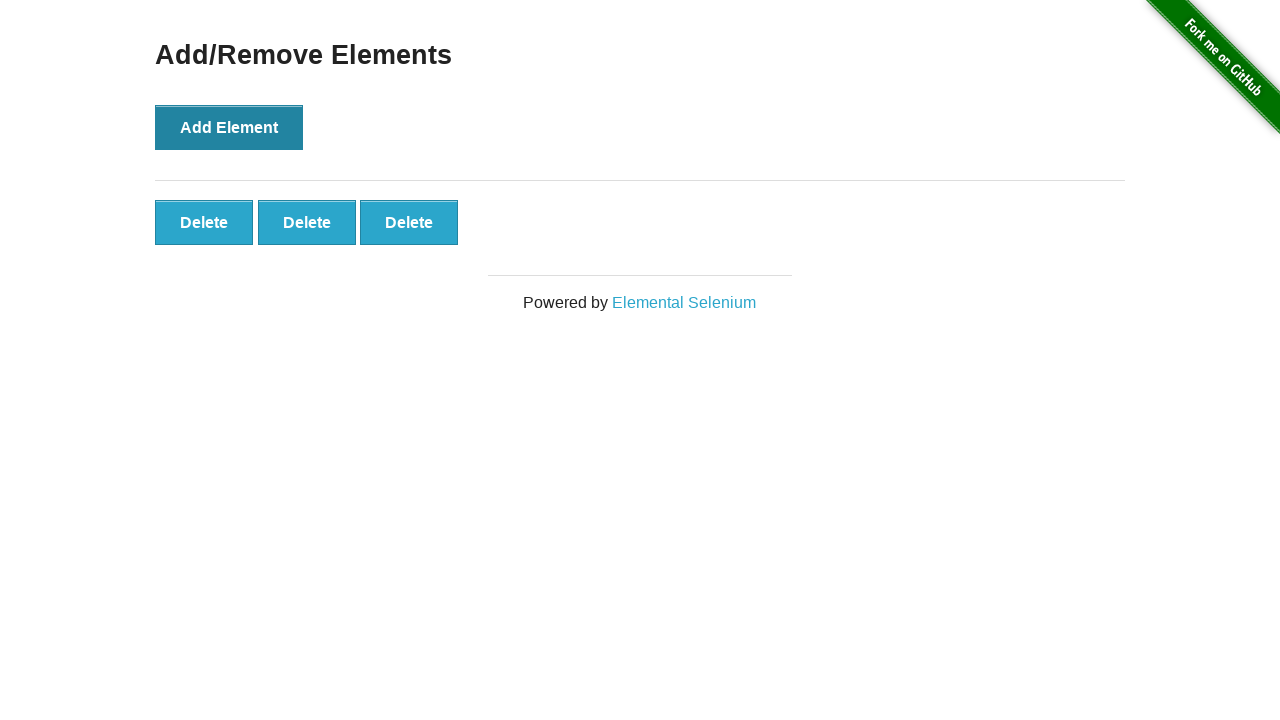

Clicked 'Add Element' button (click 4 of 5) at (229, 127) on xpath=//button[text()="Add Element"]
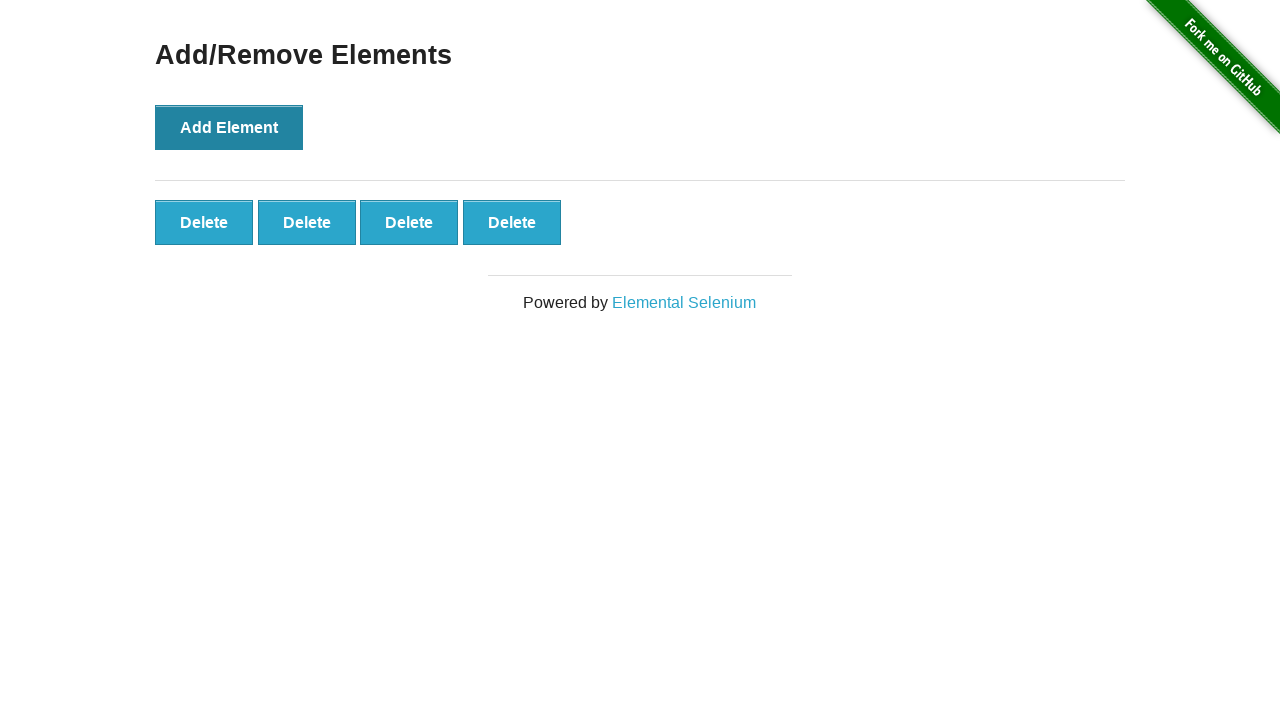

Clicked 'Add Element' button (click 5 of 5) at (229, 127) on xpath=//button[text()="Add Element"]
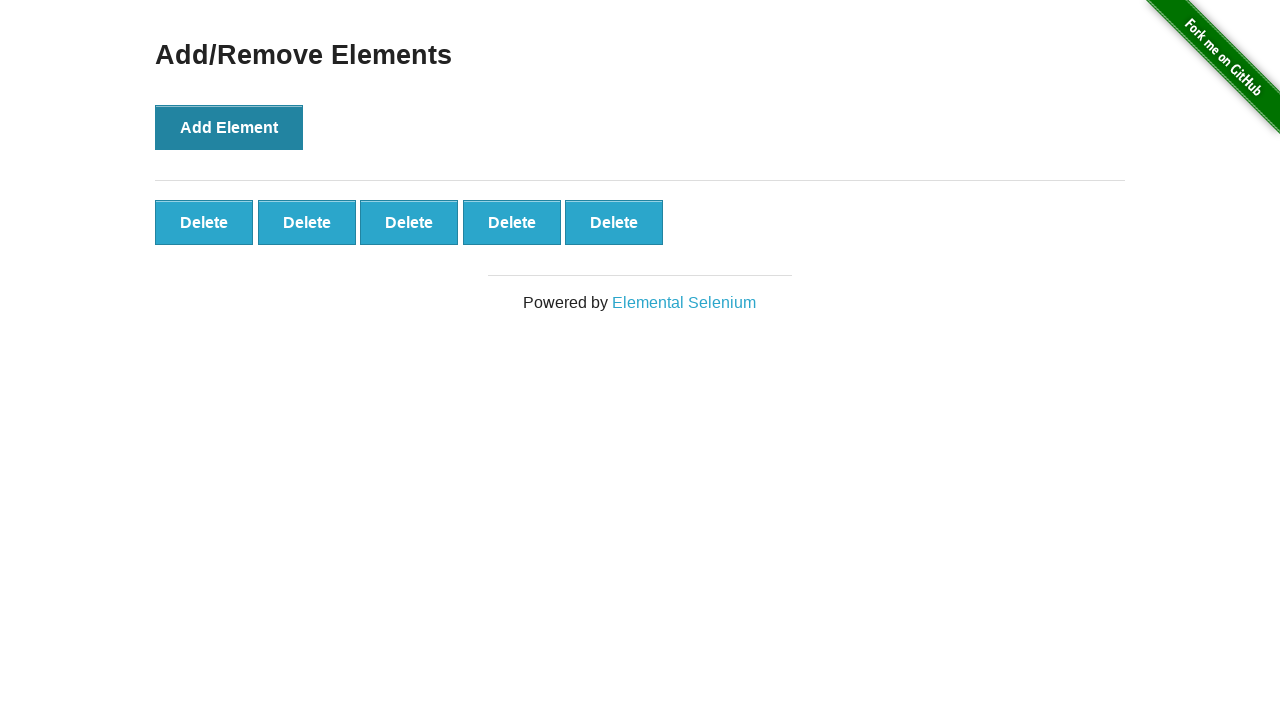

Verified that 5 delete buttons were created
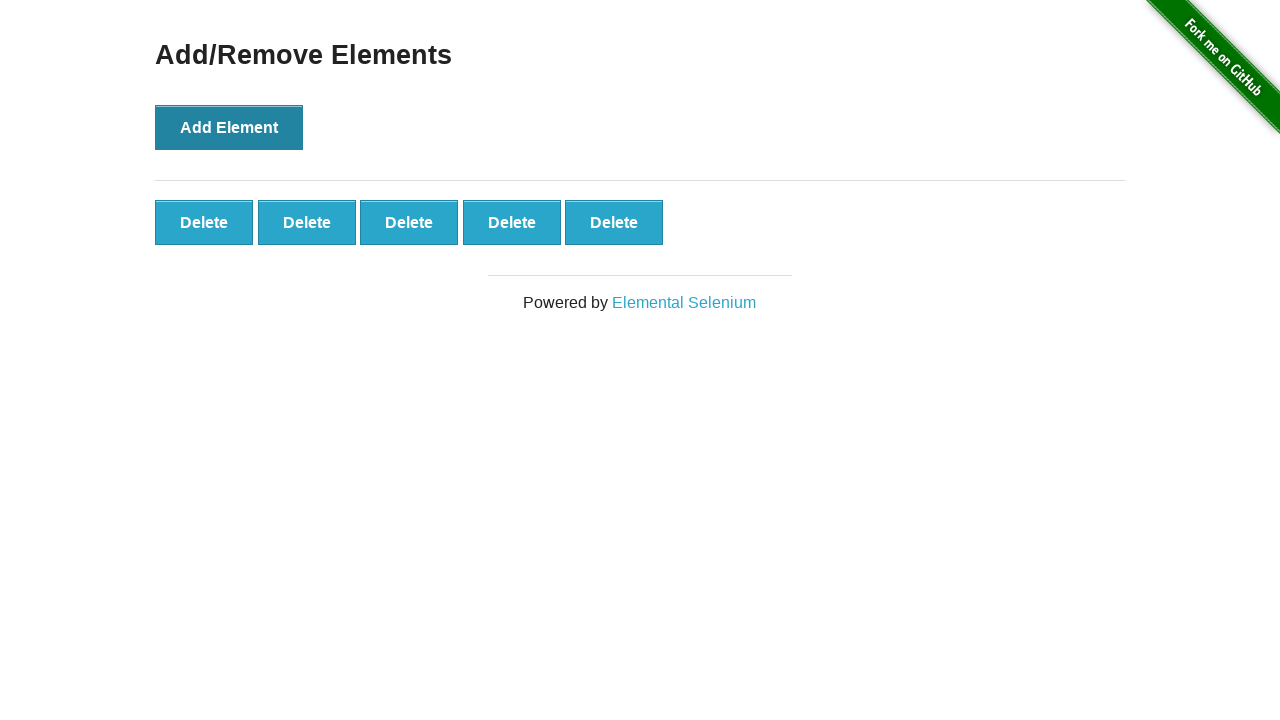

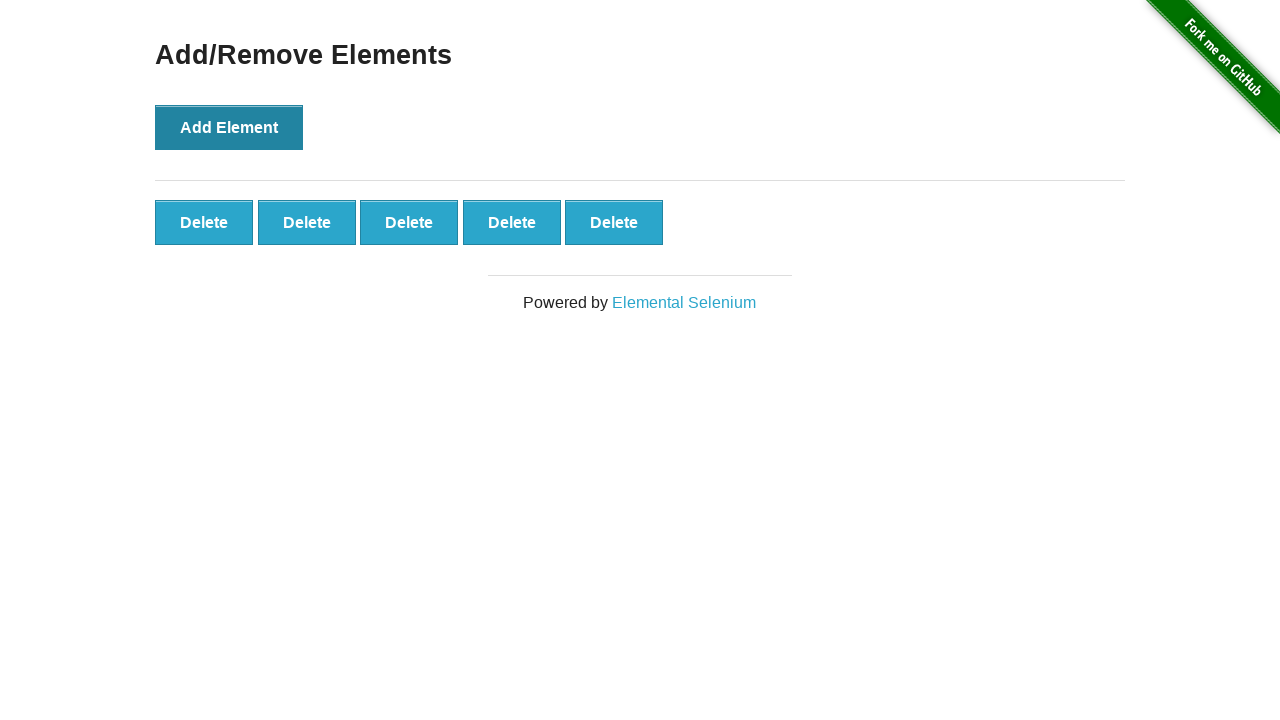